Tests accessibility, overflow, and overlap issues on the chat page at mobile viewport (375x812)

Starting URL: https://businessinfinity.asisaga.com/chat

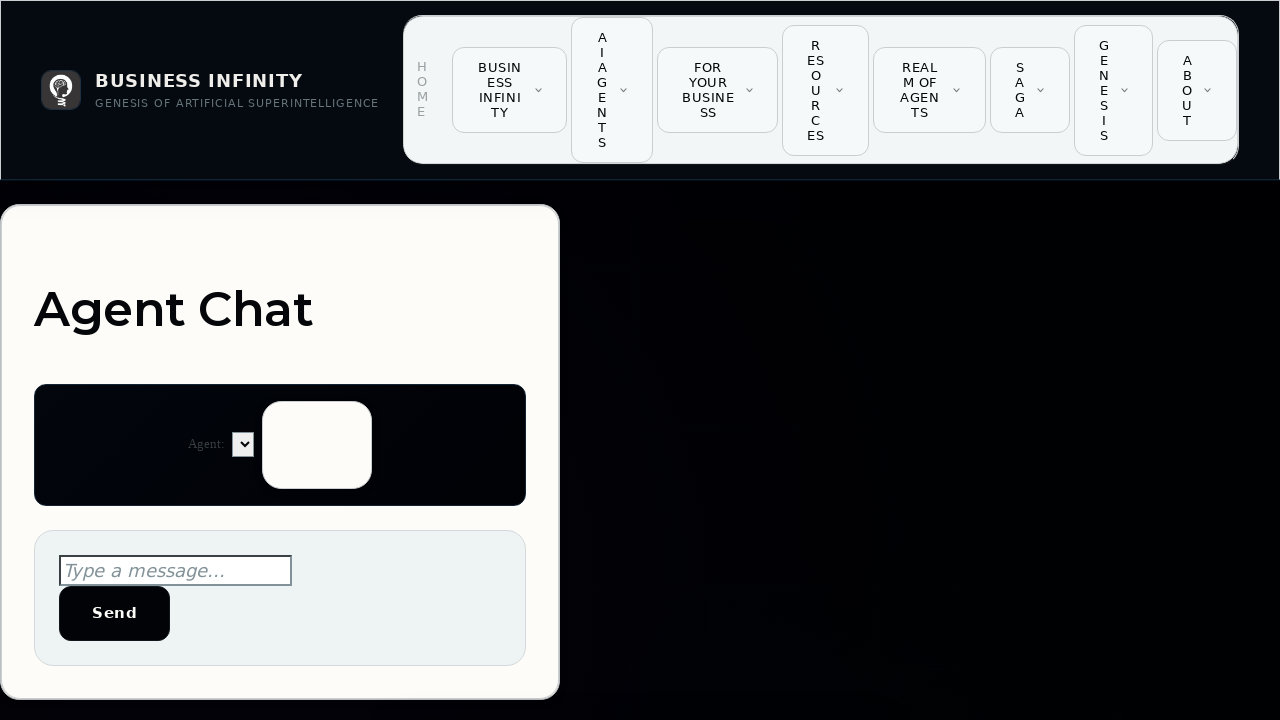

Set viewport to mobile size (375x812)
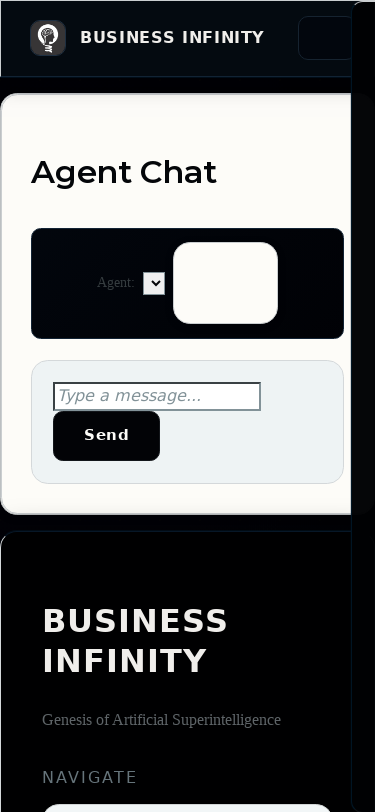

Page DOM content loaded
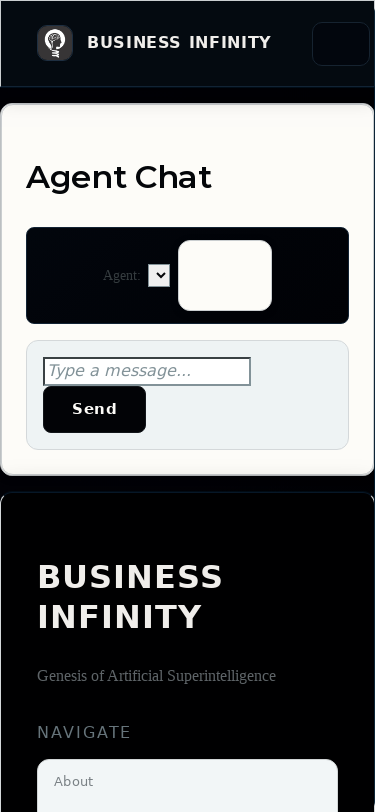

Body element is visible on chat page
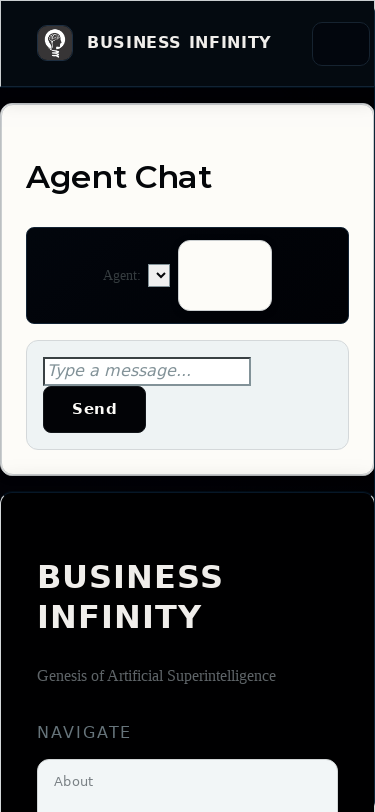

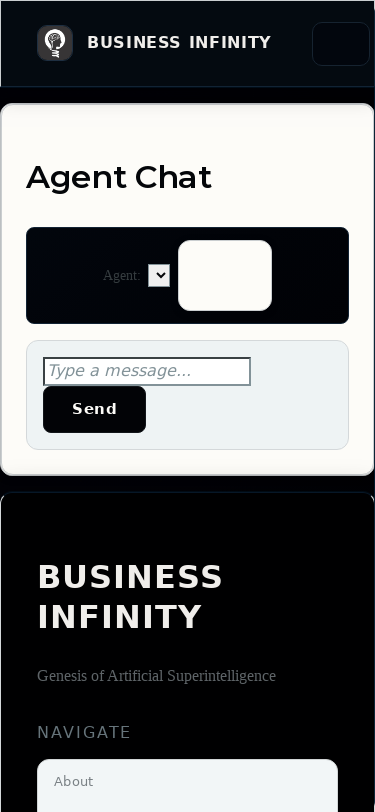